Tests right-click functionality by performing a context-click action on a button and verifying the success message

Starting URL: https://demoqa.com/buttons

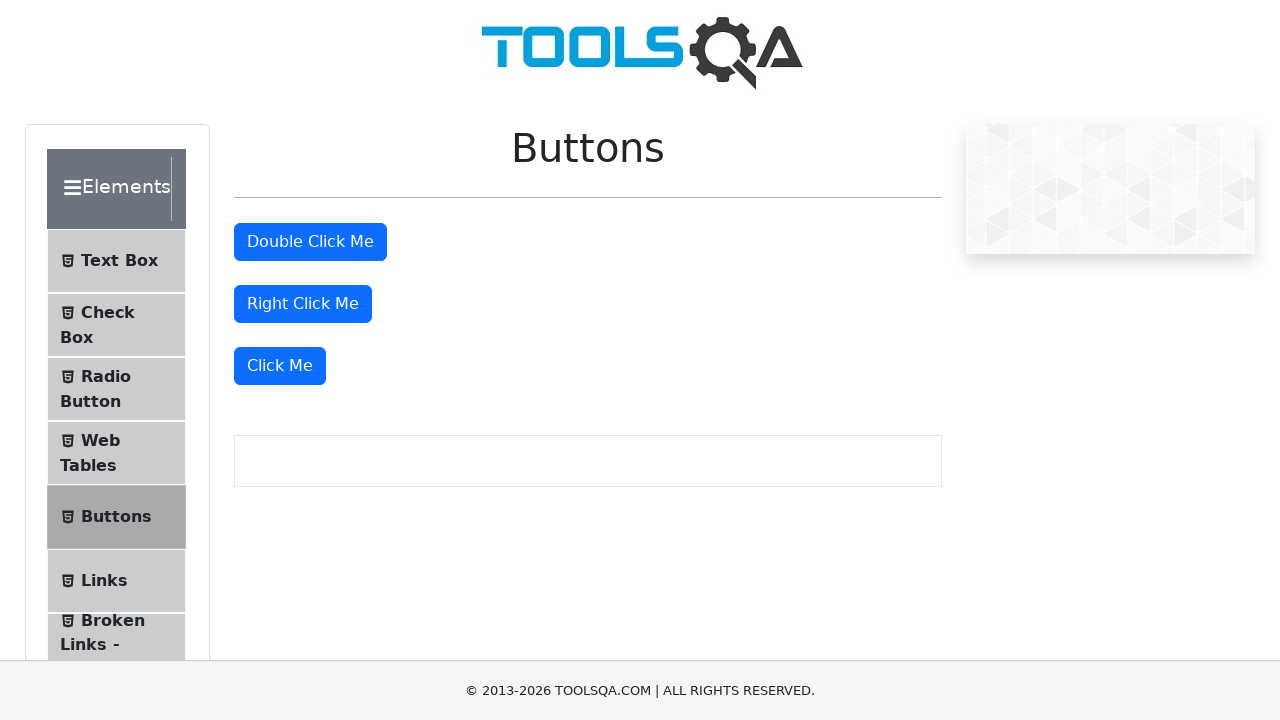

Right-clicked the 'Right Click Me' button at (303, 304) on #rightClickBtn
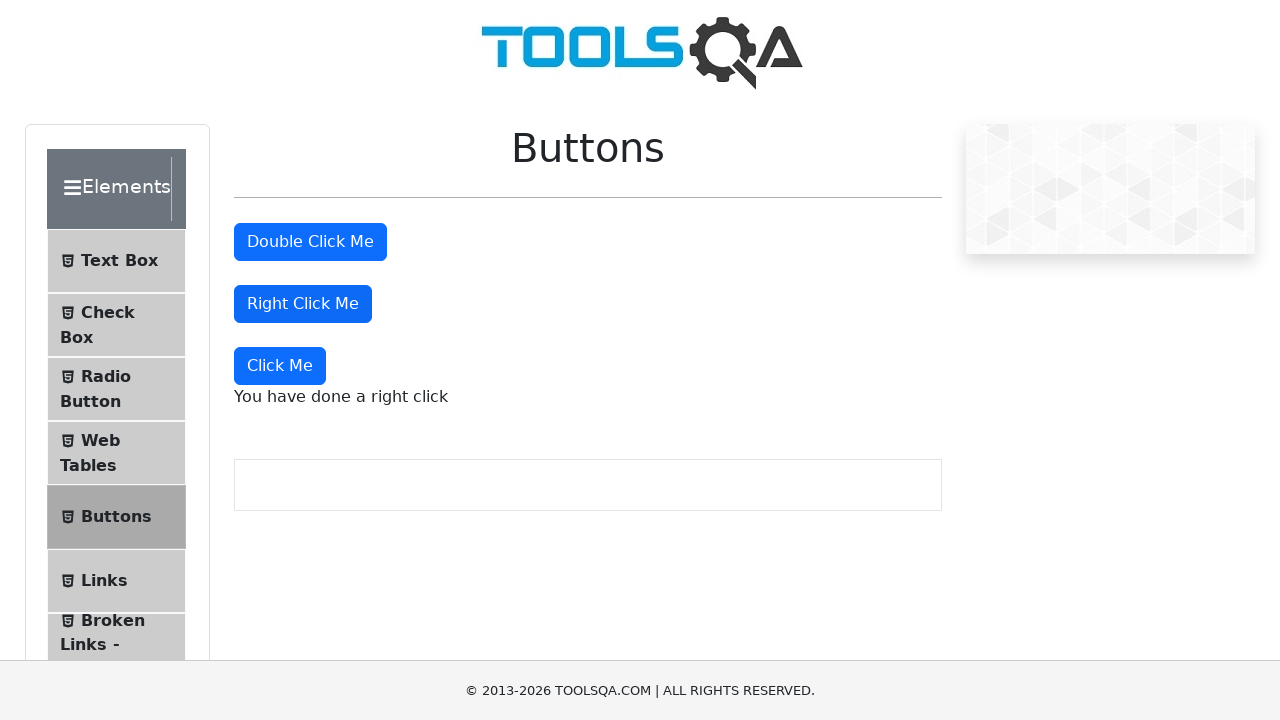

Right-click success message appeared
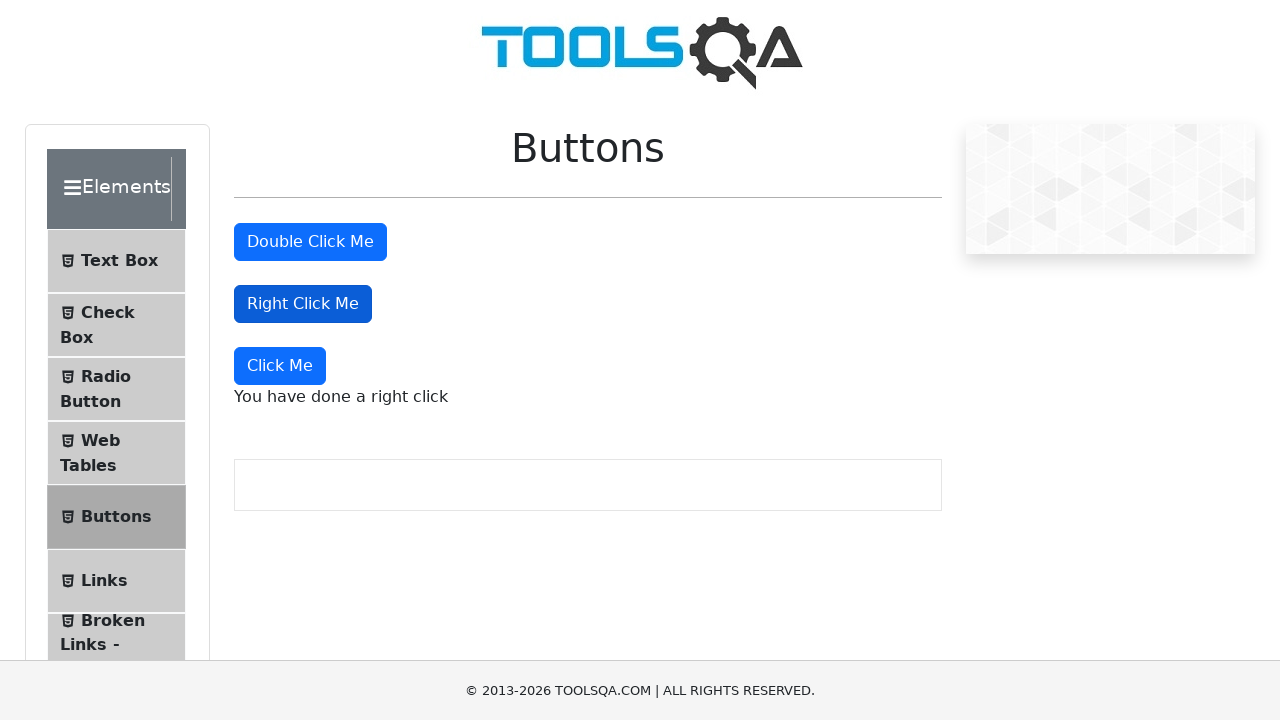

Verified success message text is 'You have done a right click'
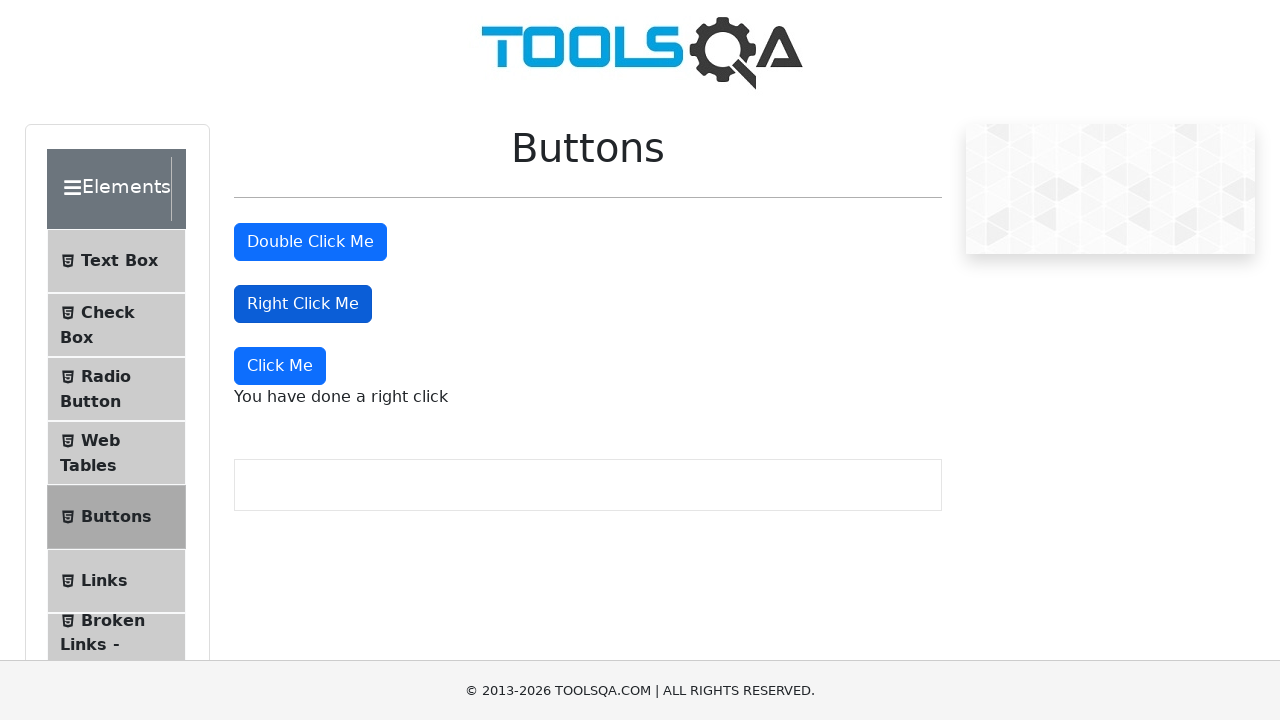

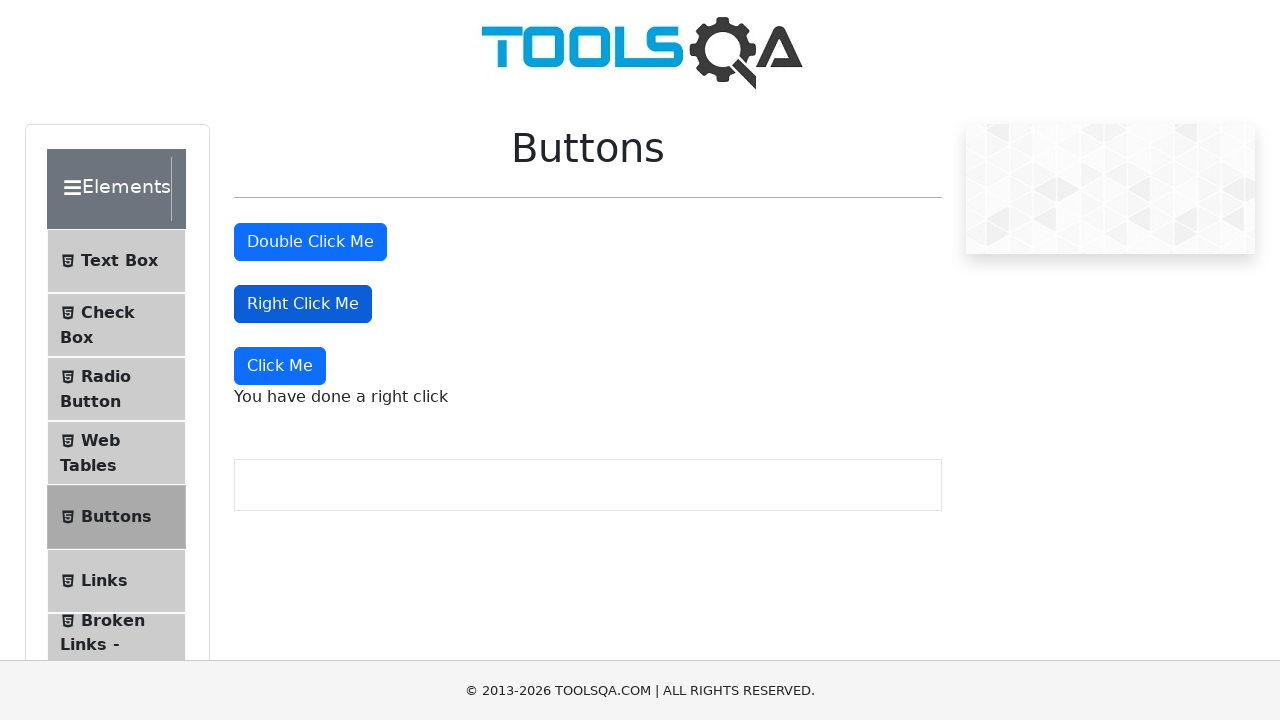